Tests slider interaction by dragging the slider element horizontally by 50 pixels

Starting URL: http://only-testing-blog.blogspot.com/2014/09/selectable.html

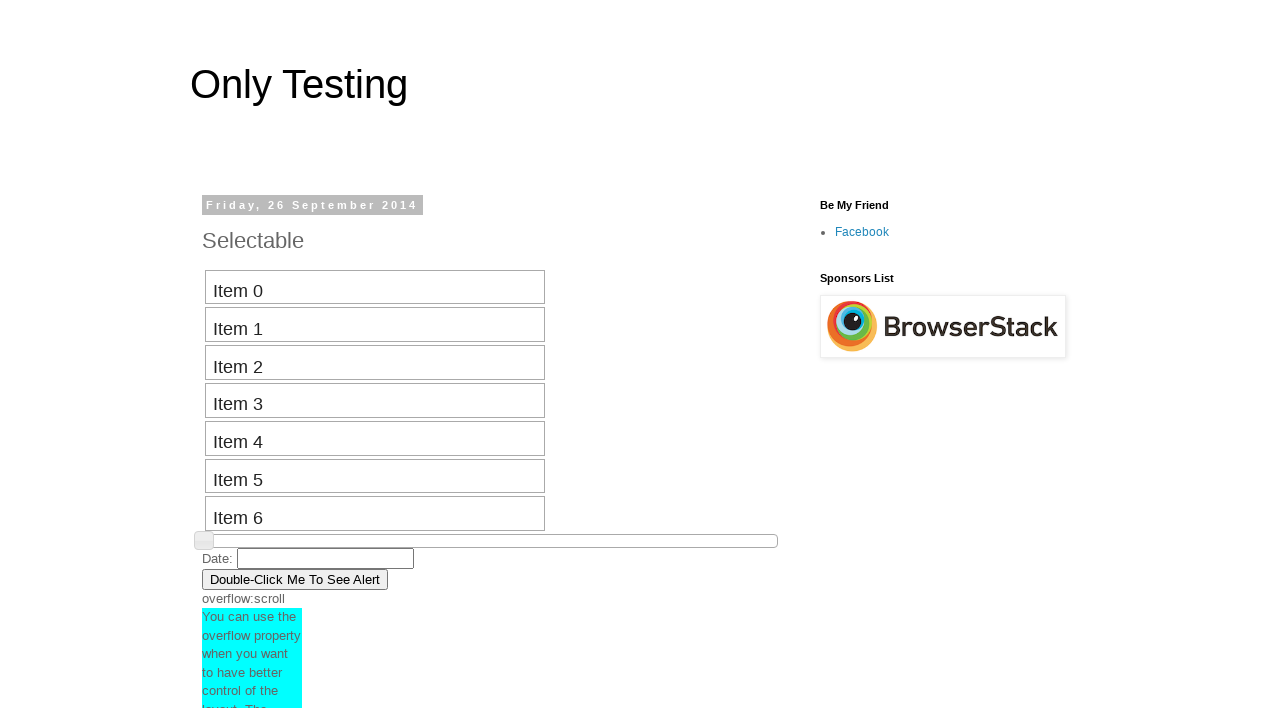

Navigated to slider test page
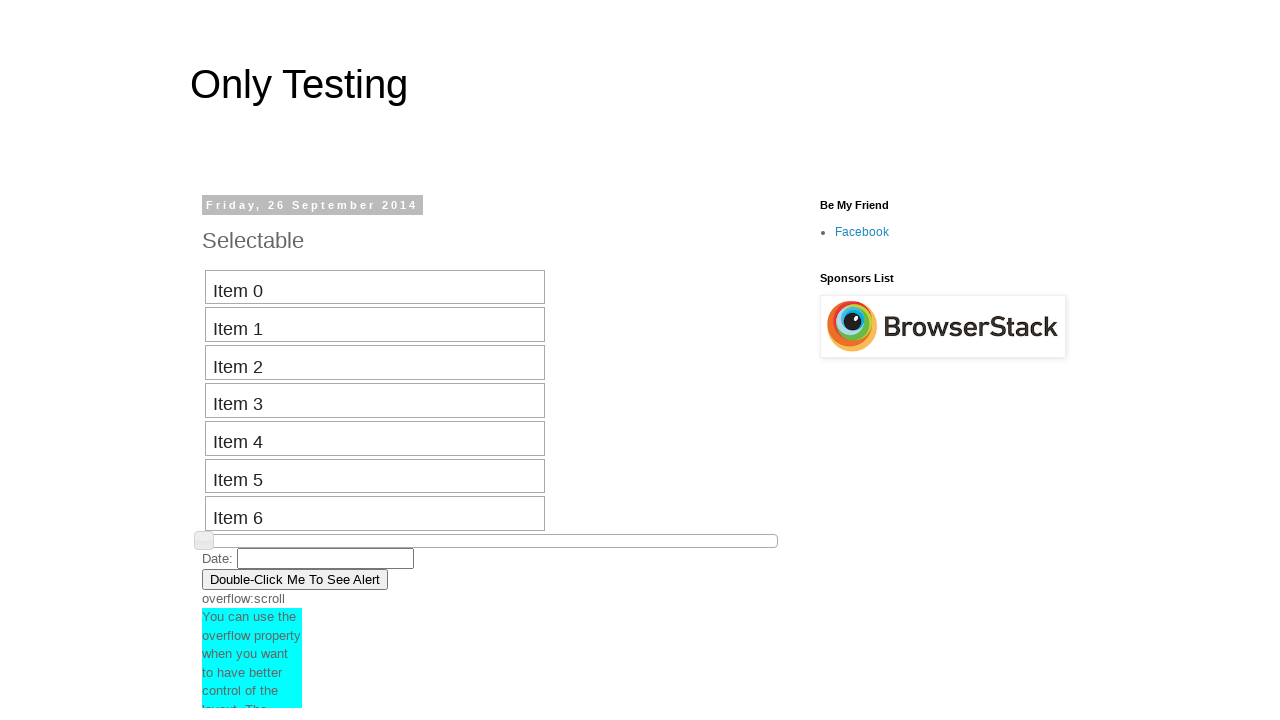

Located slider element
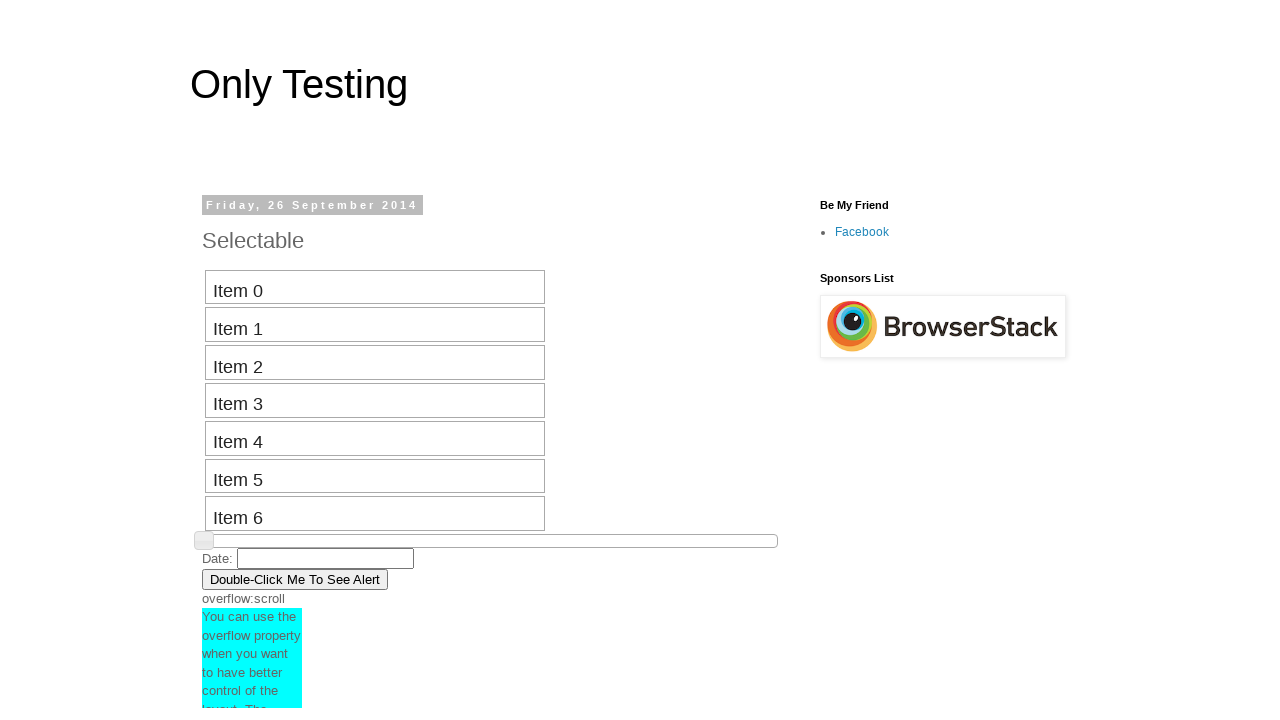

Dragged slider horizontally by 50 pixels at (253, 535)
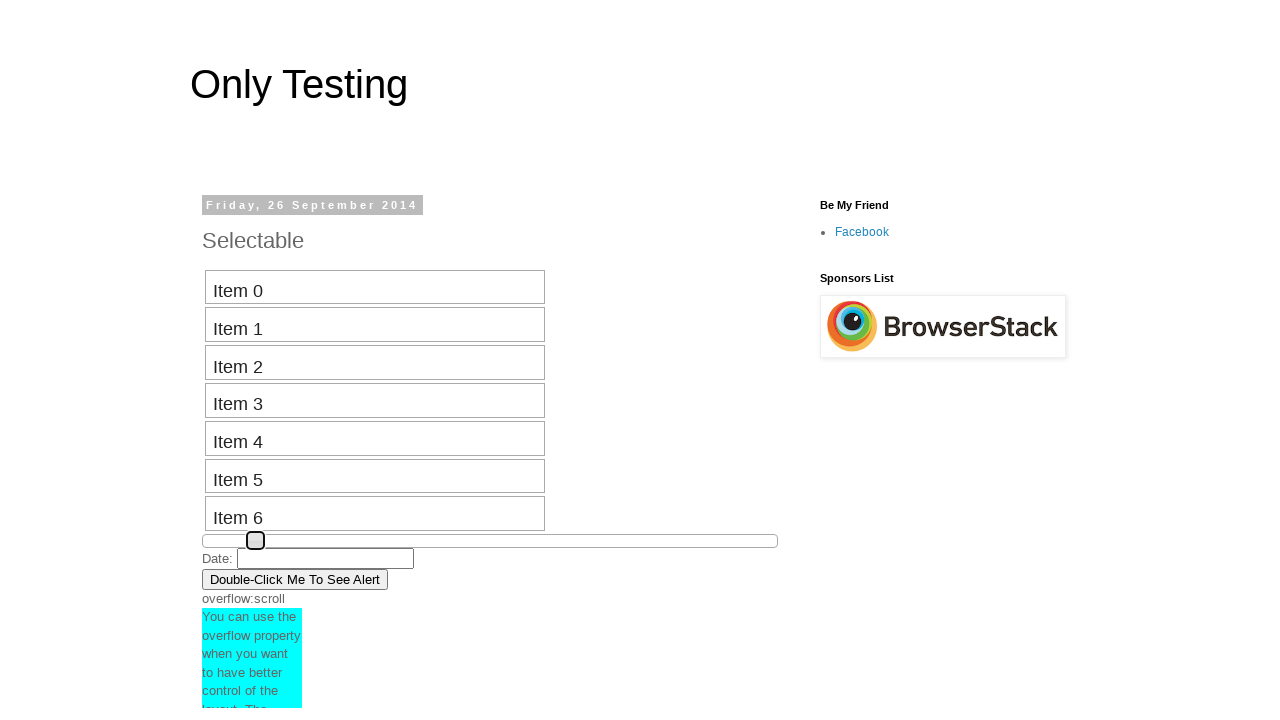

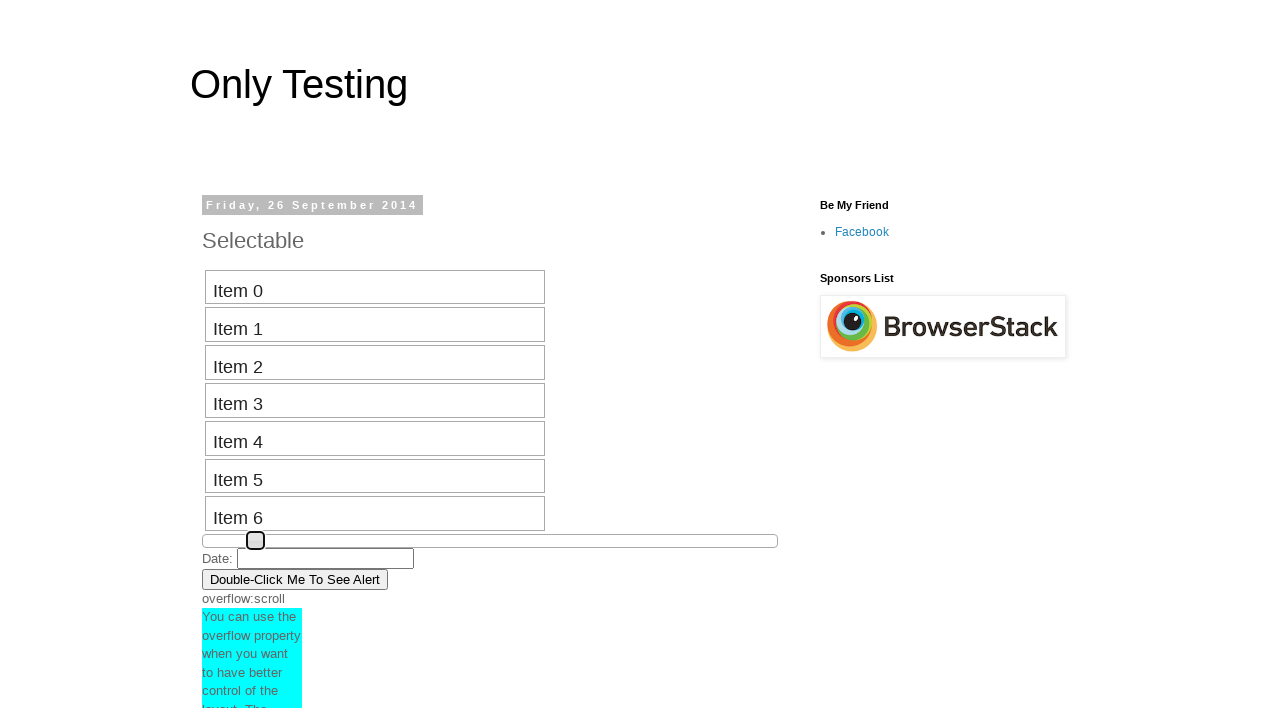